Tests the subscription feature on the automation exercise website by scrolling to footer, entering email, and verifying subscription success

Starting URL: http://automationexercise.com

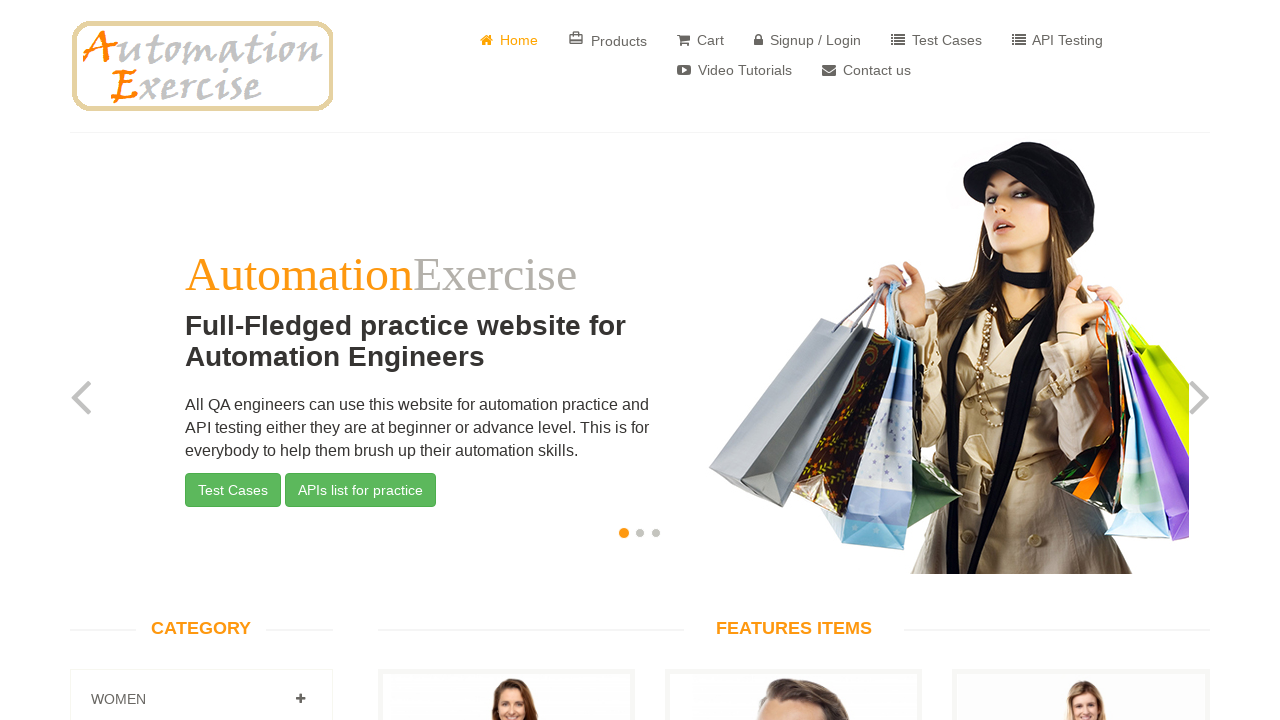

Verified home page is visible by confirming Home link is present
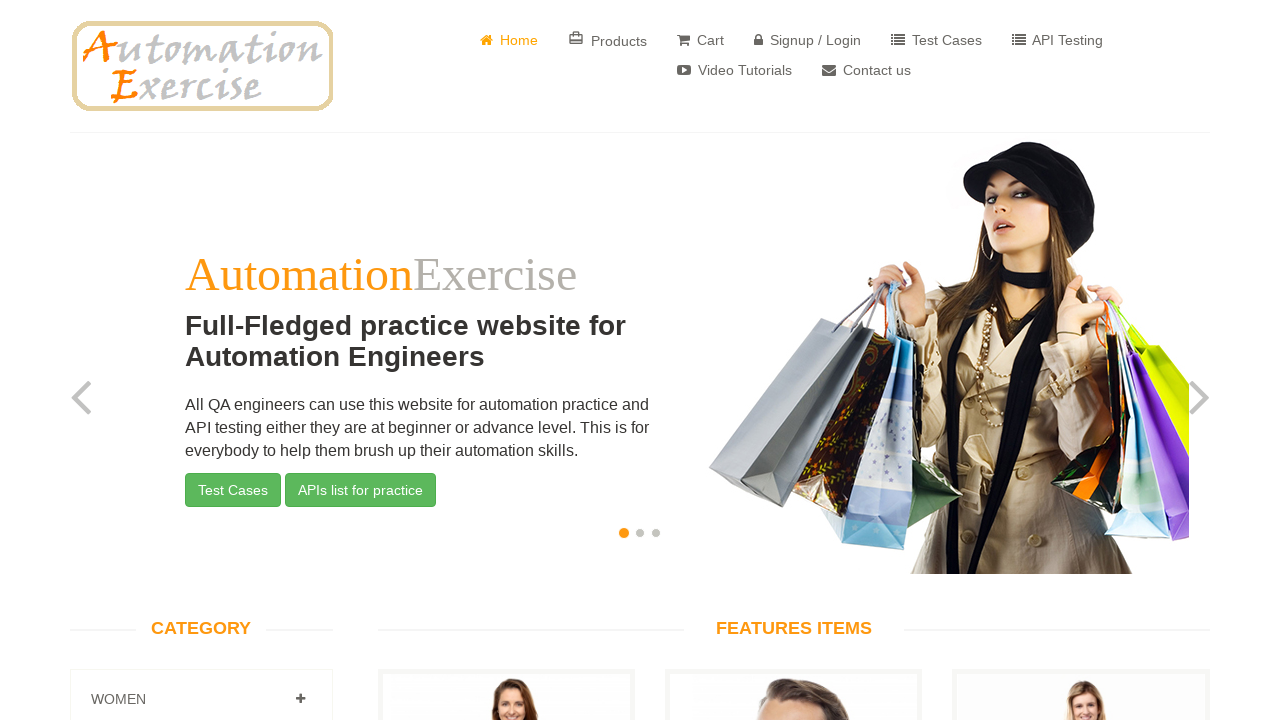

Scrolled down to footer section
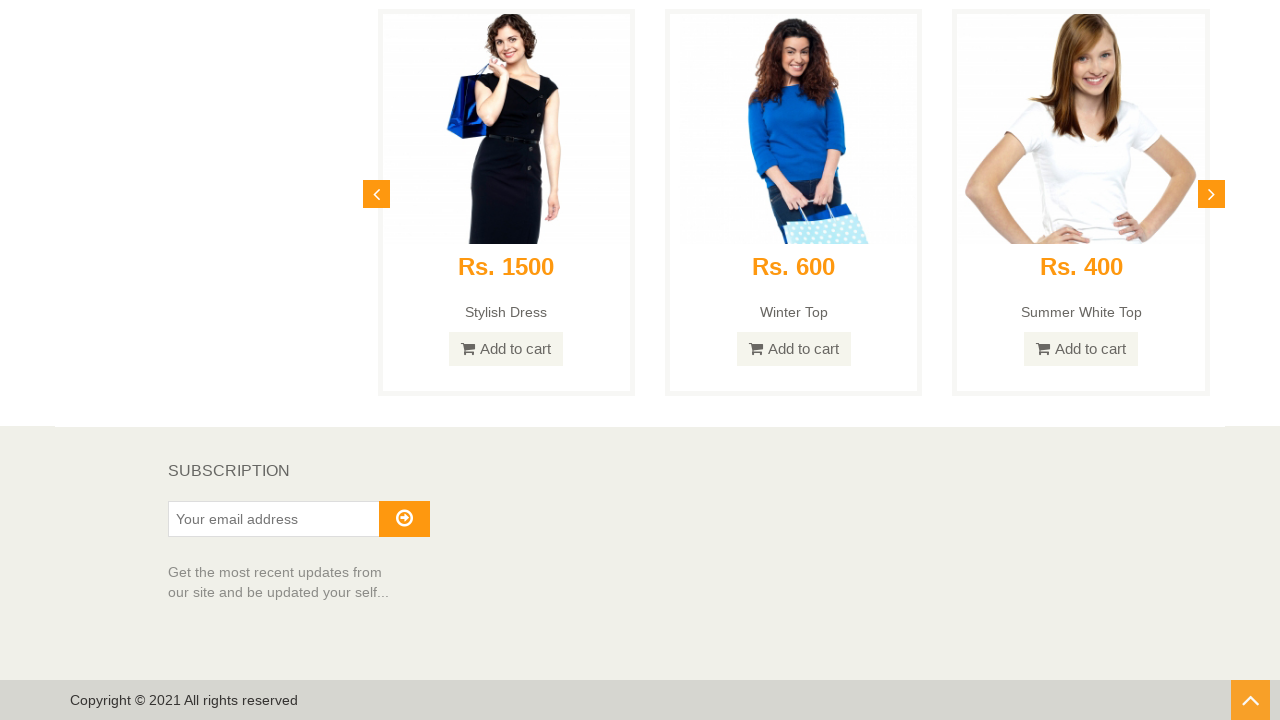

Verified SUBSCRIPTION text is visible in footer
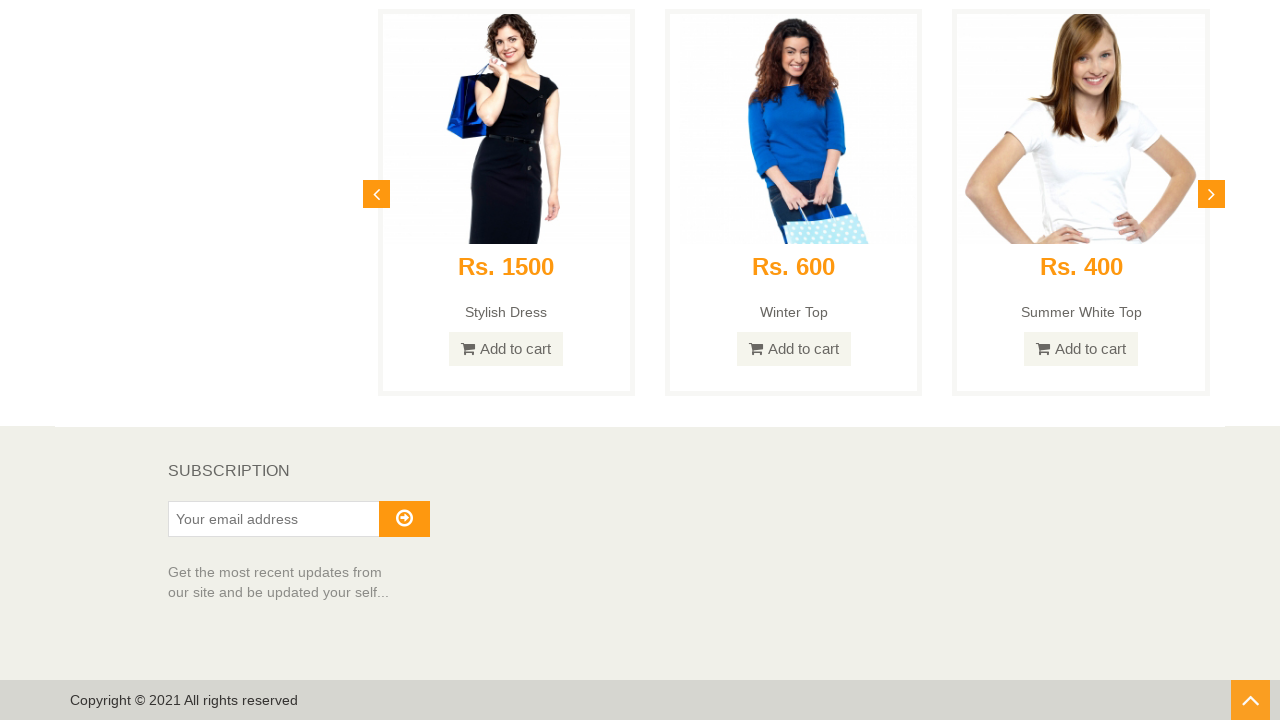

Entered email address 'testuser573@example.com' in subscription field on #susbscribe_email
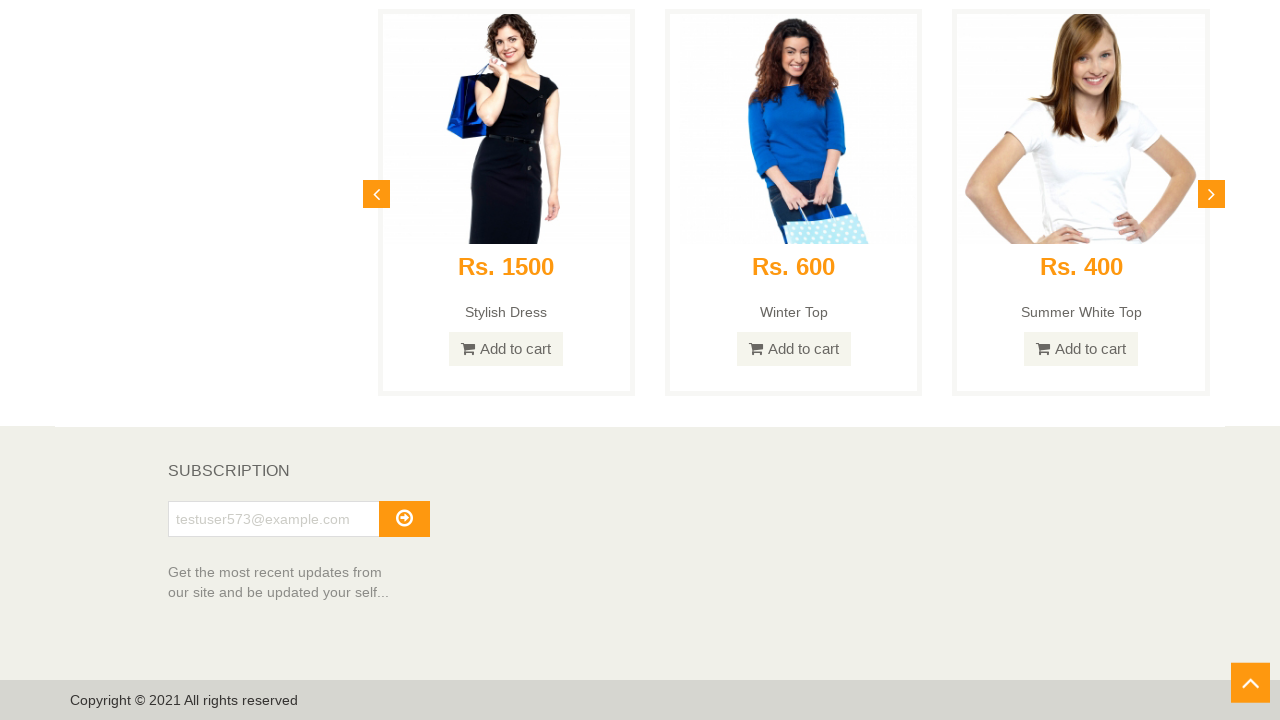

Clicked subscription submit button at (404, 519) on #subscribe
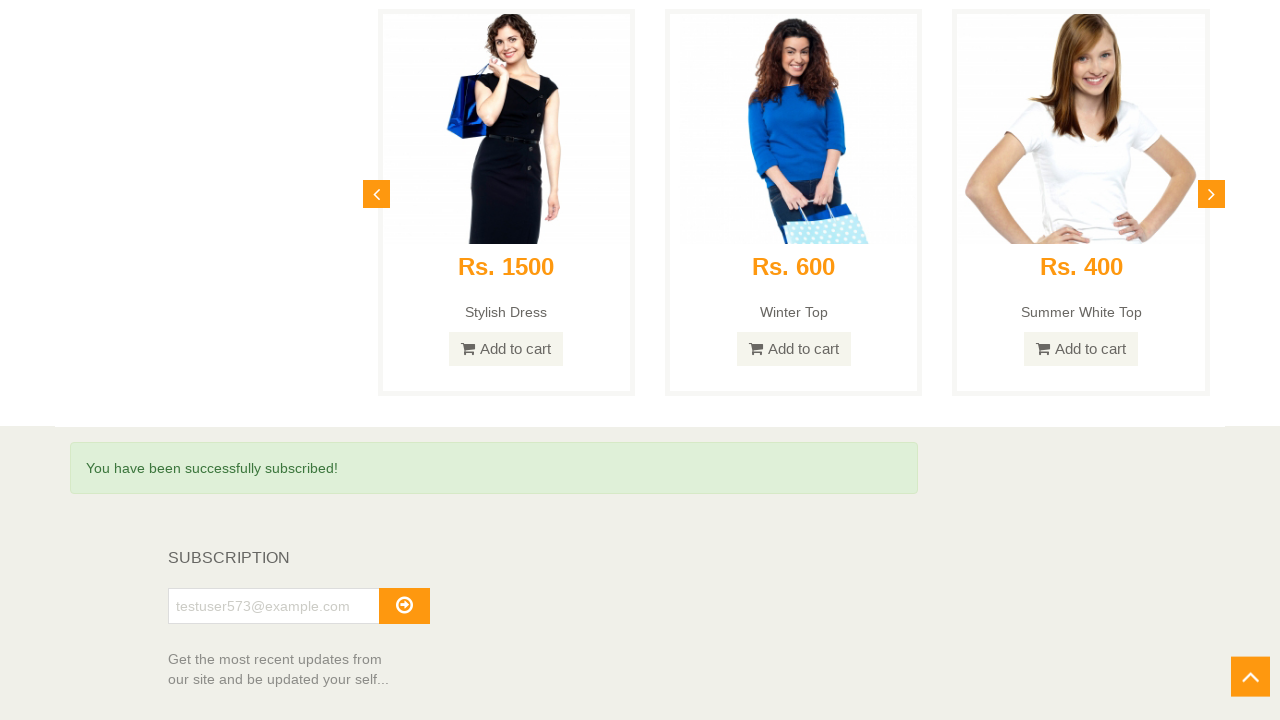

Verified subscription success message is displayed
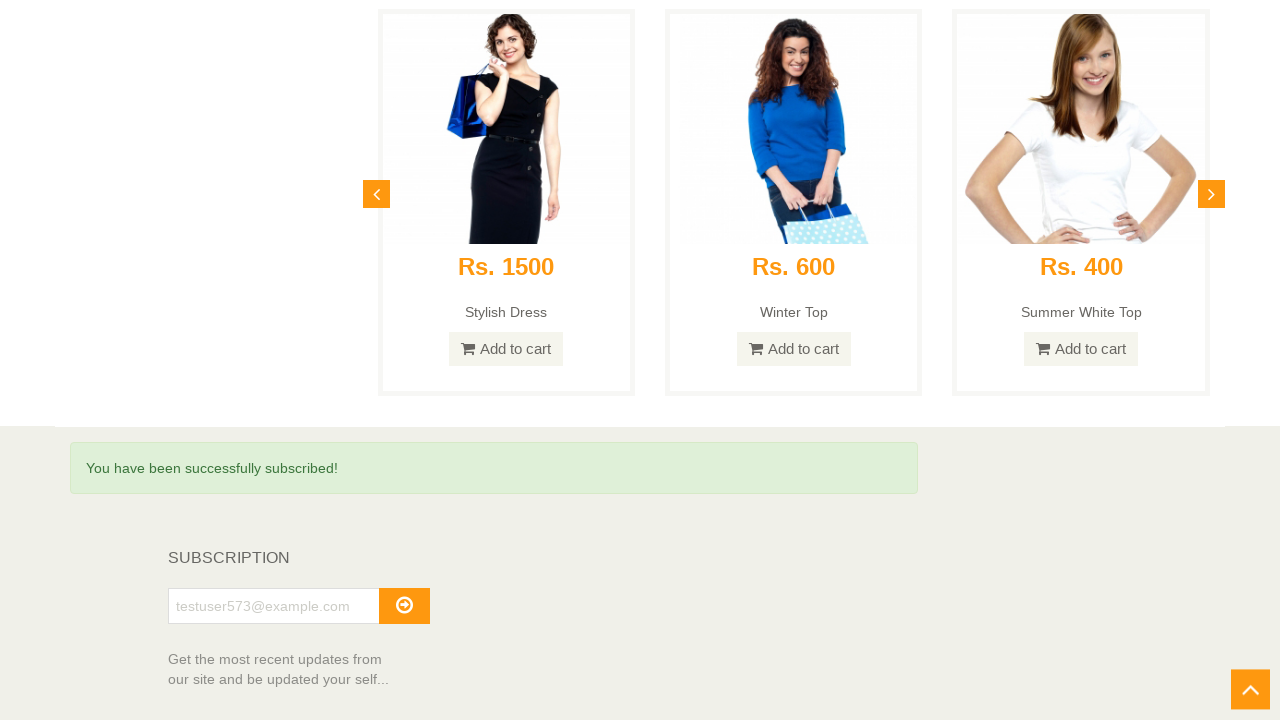

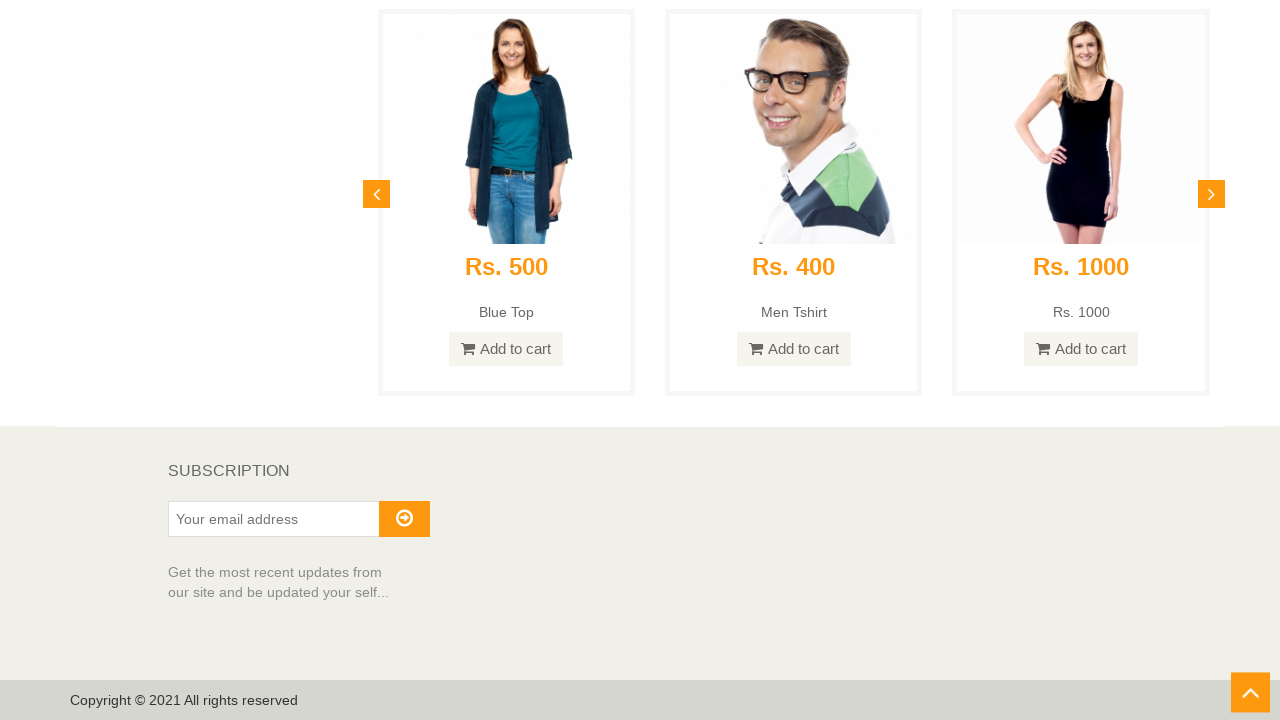